Tests browser window maximize and minimize functionality on Flipkart's mobile apps page by maximizing the window and then minimizing it using keyboard shortcuts.

Starting URL: https://www.flipkart.com/mobile-apps

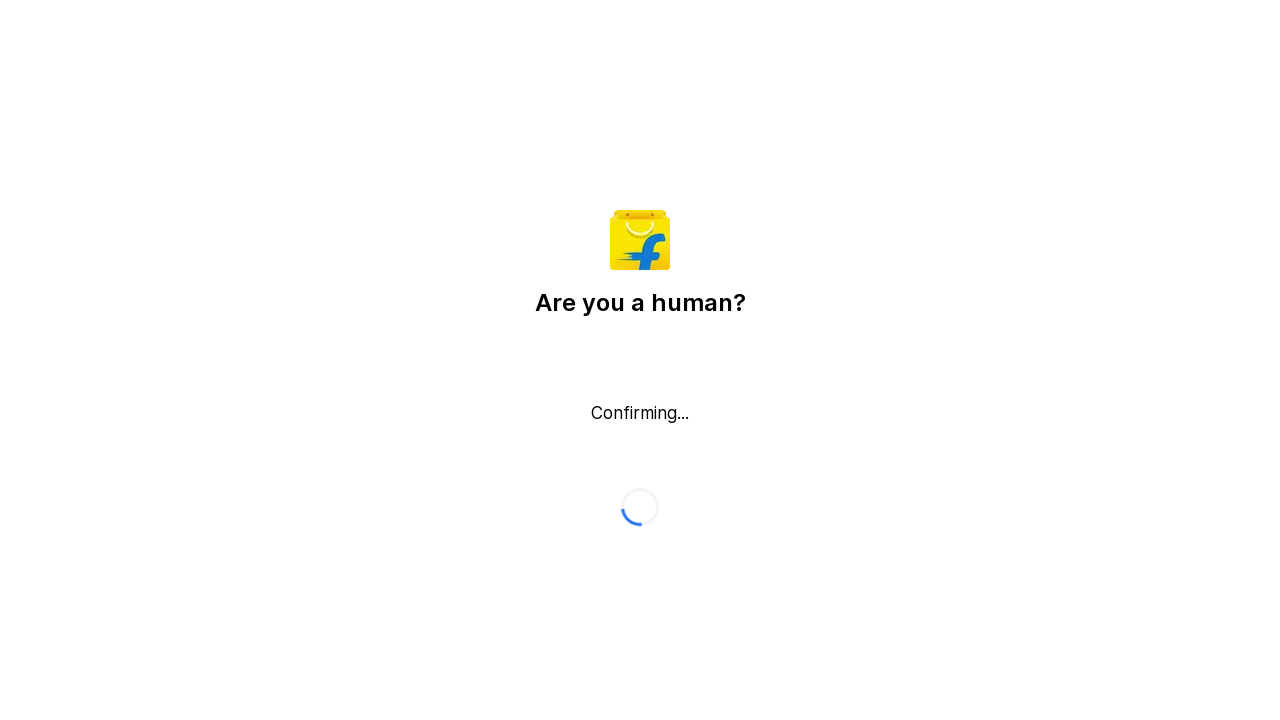

Waited for page to reach domcontentloaded state
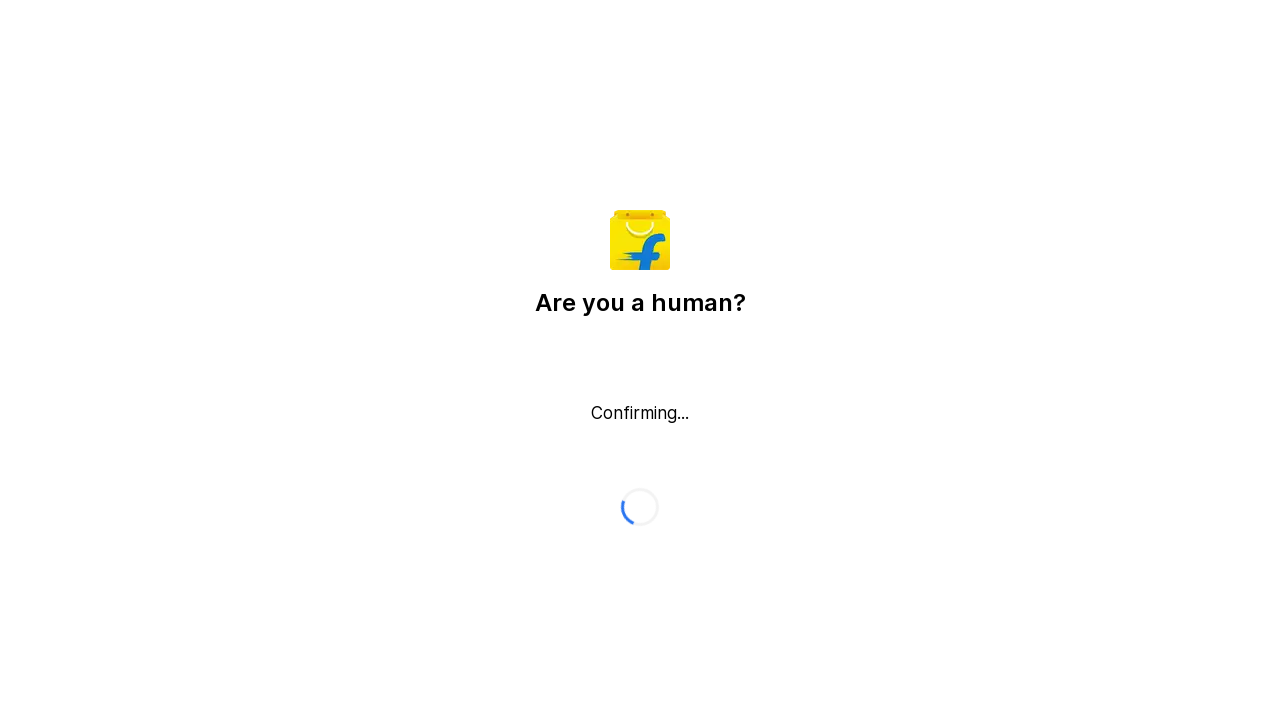

Maximized browser window to 1920x1080 viewport size
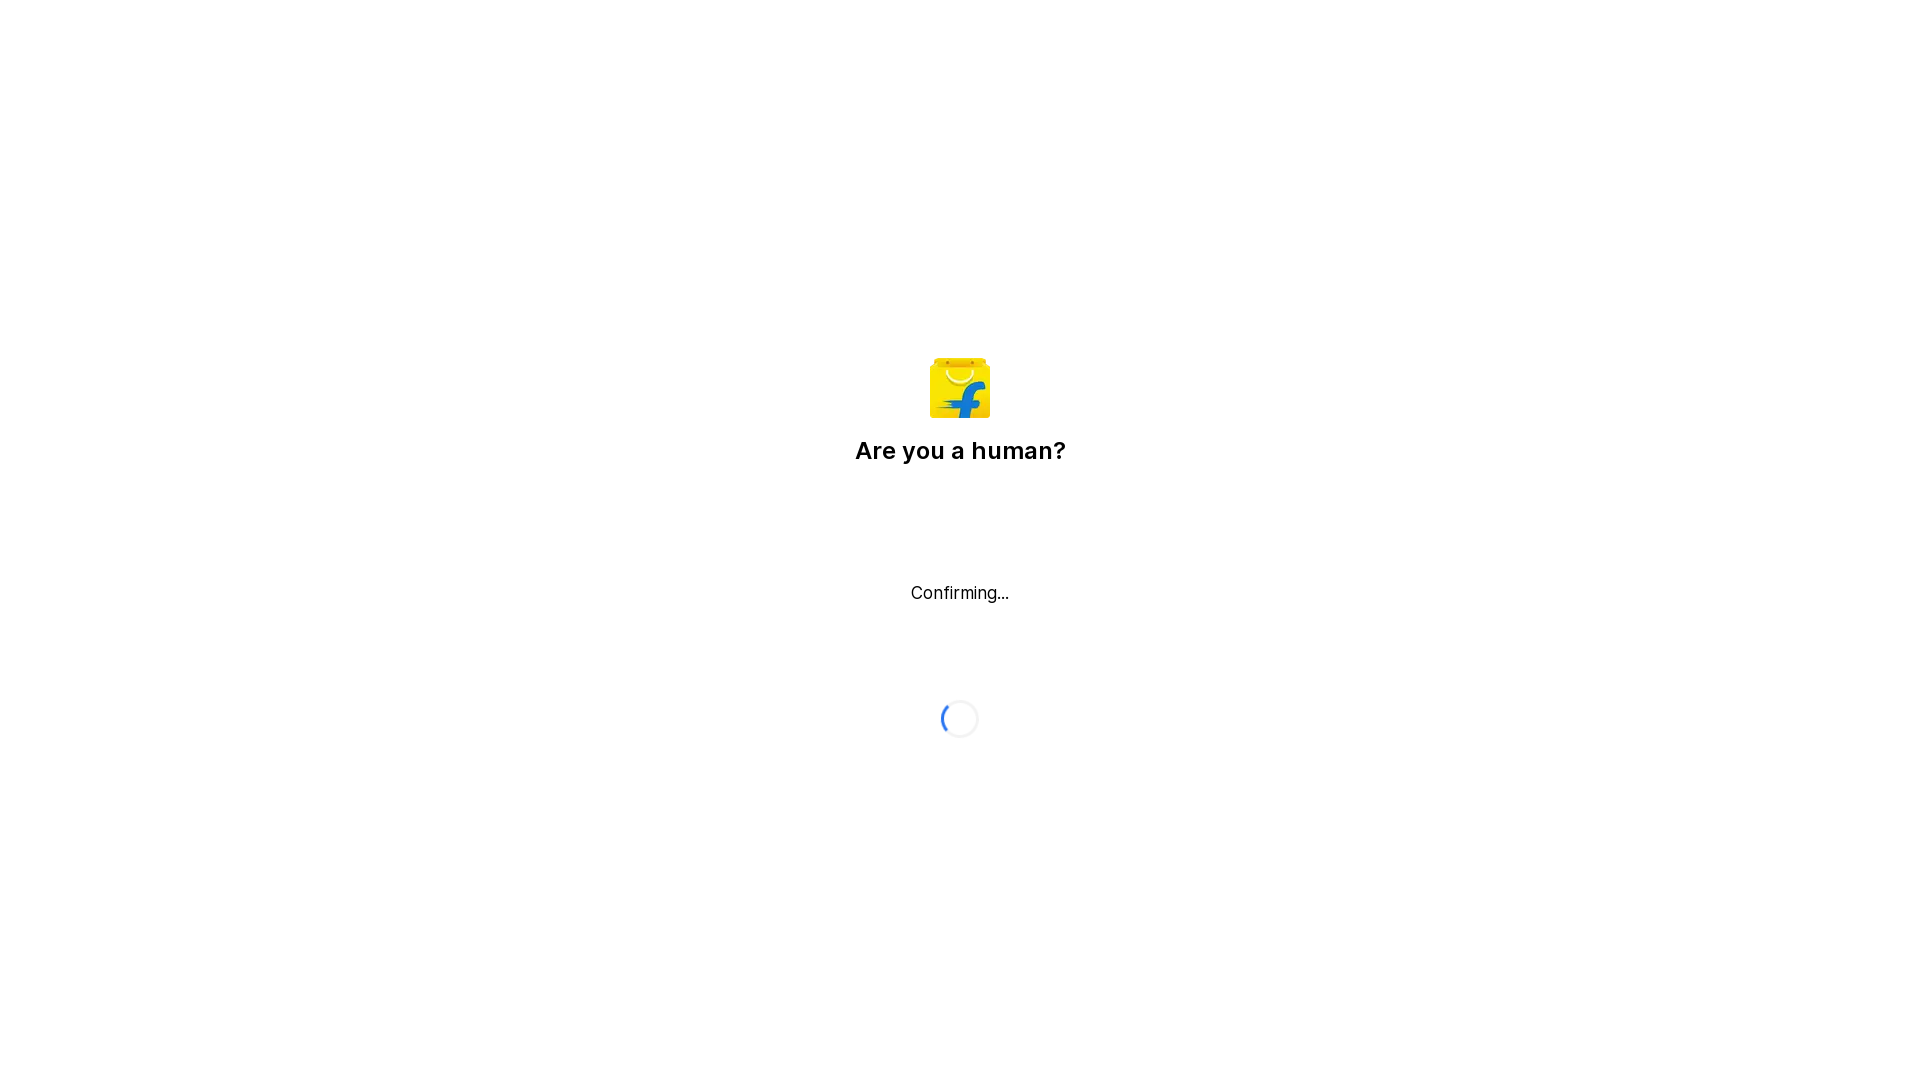

Waited 1000ms before minimize action (OS-specific minimize will follow)
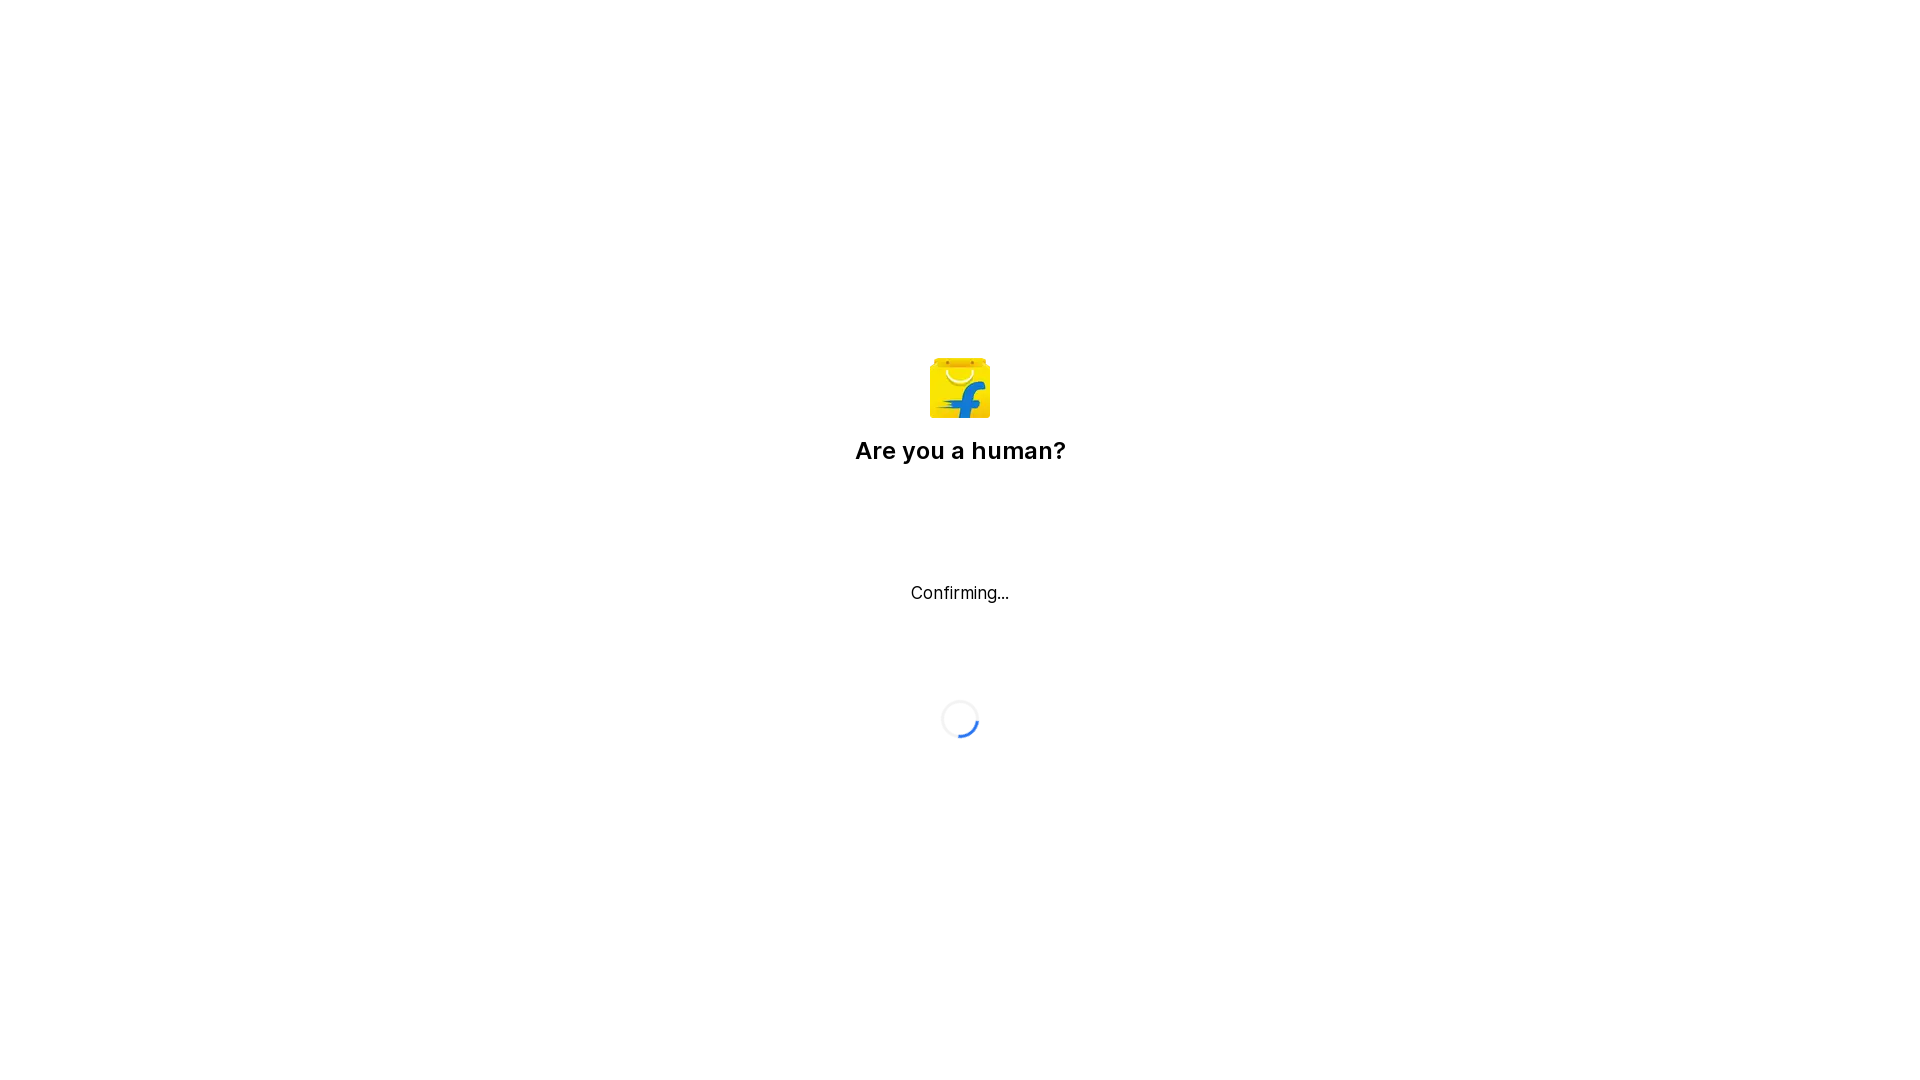

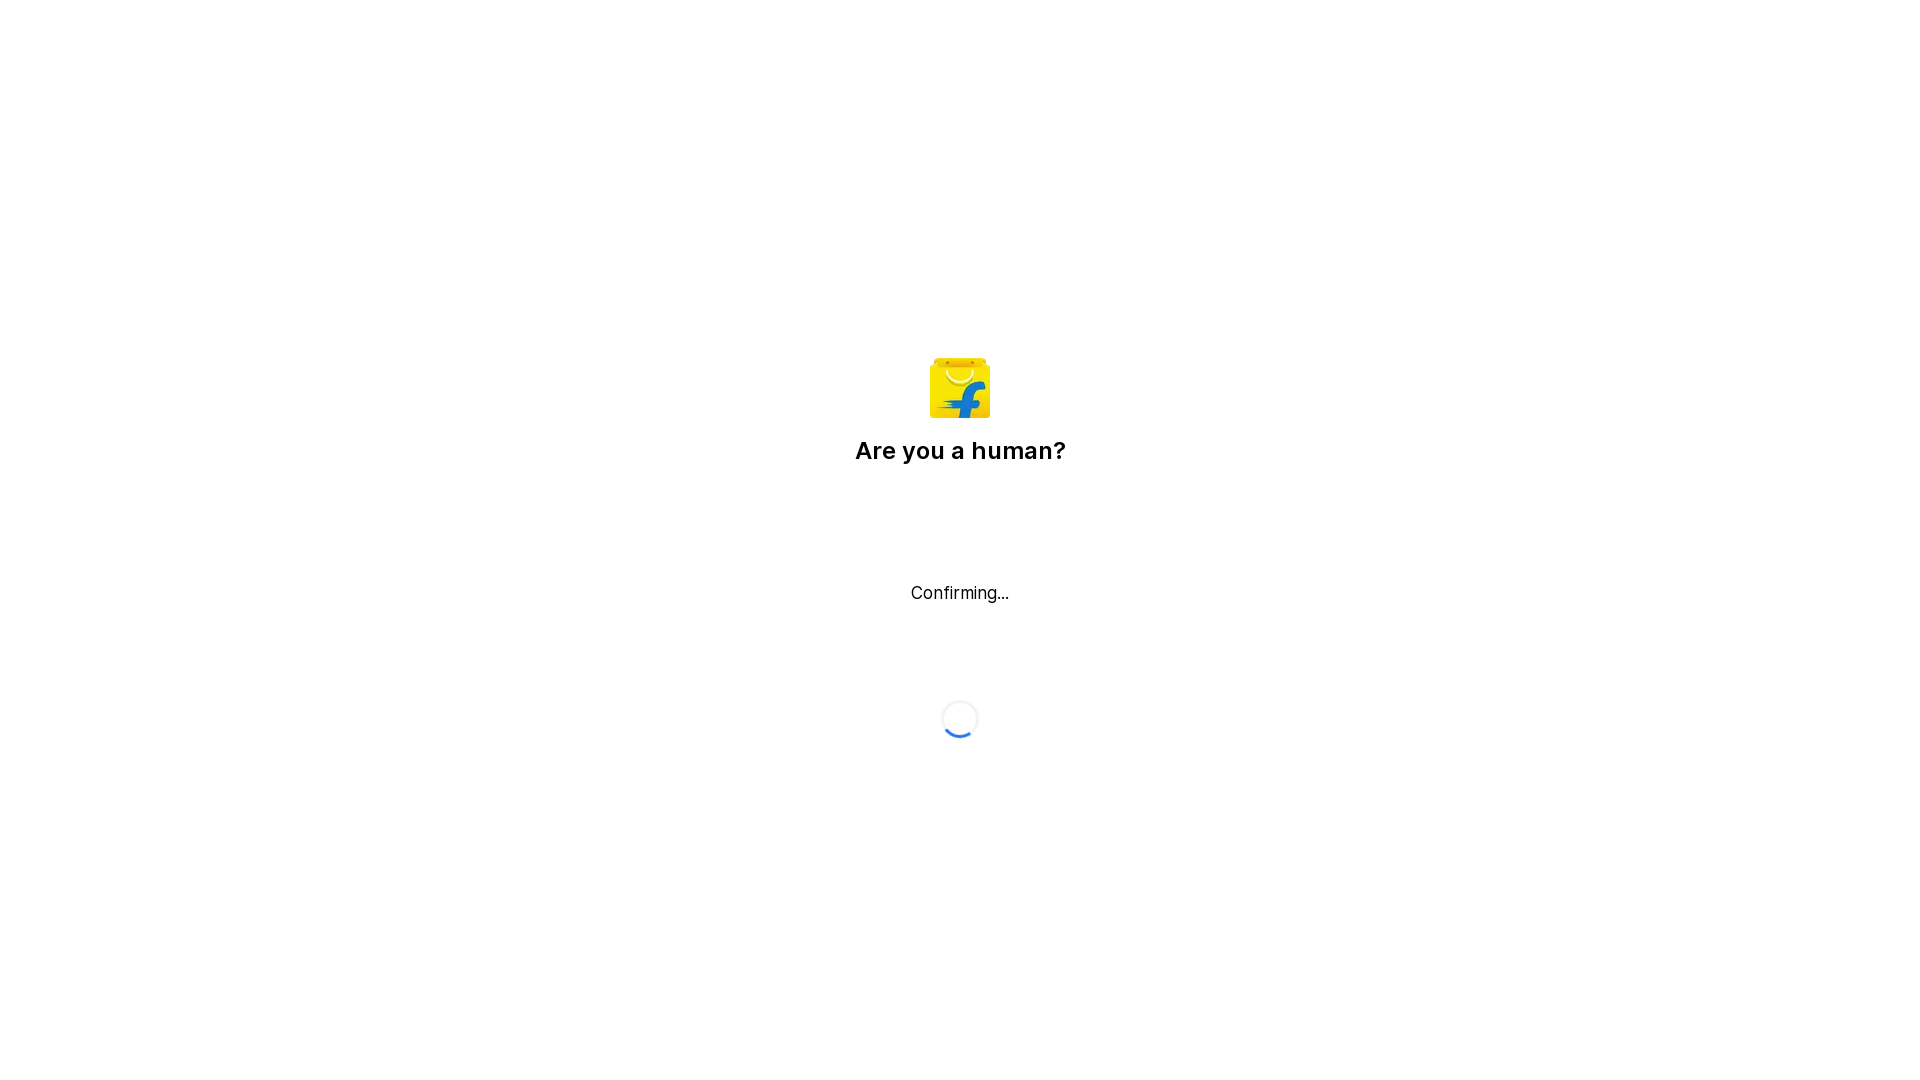